Tests the TodoMVC application by adding a new todo item with the text "Hello Playwright" and then clicking on the todo title.

Starting URL: https://demo.playwright.dev/todomvc/#/

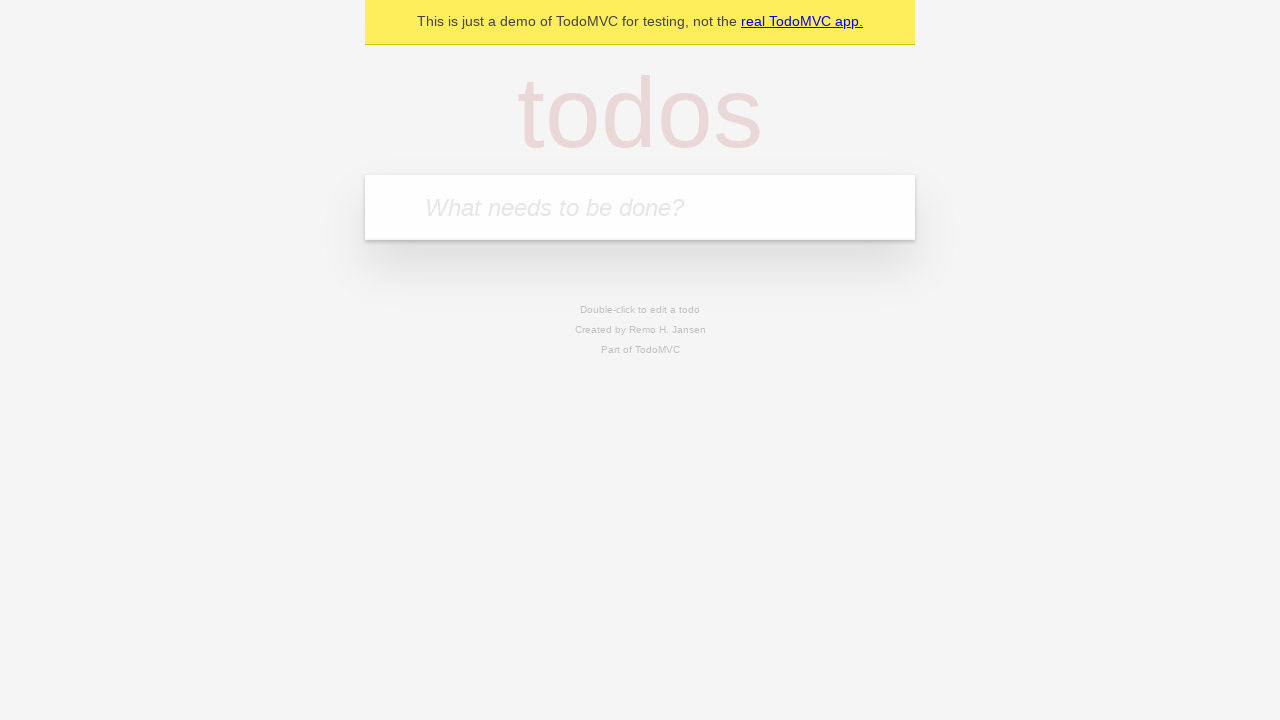

Filled todo input field with 'Hello Playwright' on internal:role=textbox[name="What needs to be done?"i]
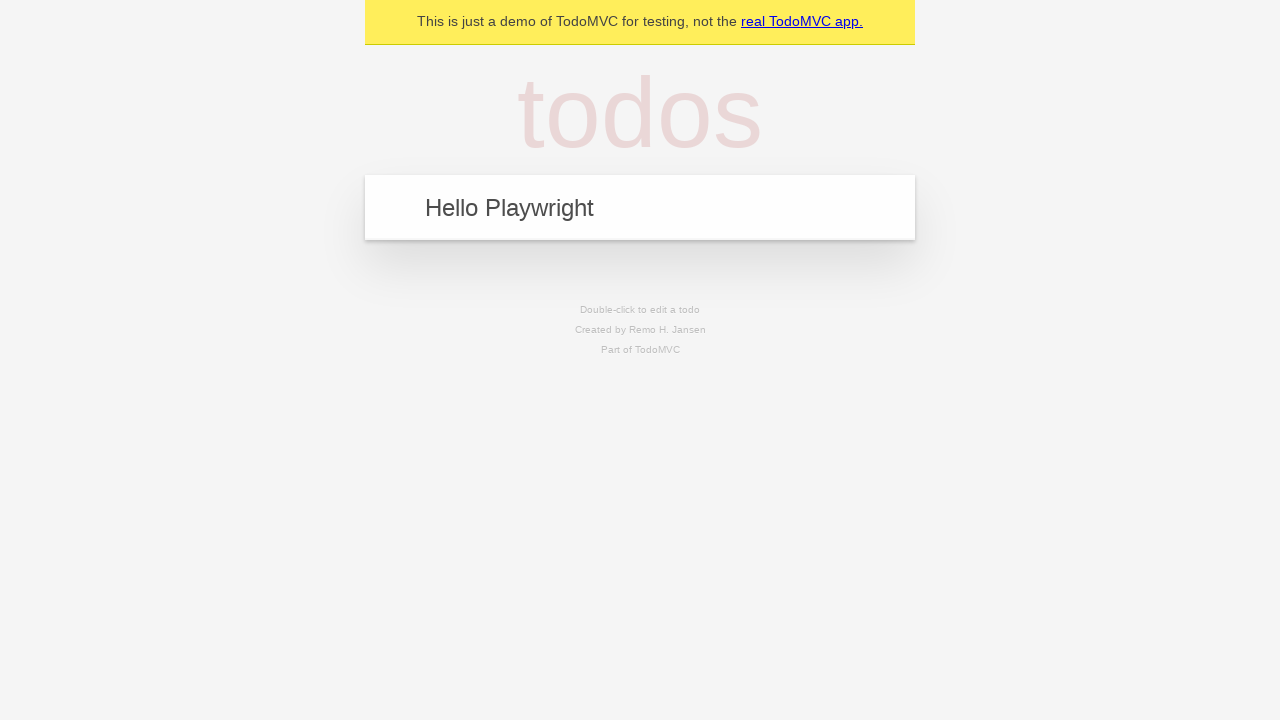

Pressed Enter to add the todo item on internal:role=textbox[name="What needs to be done?"i]
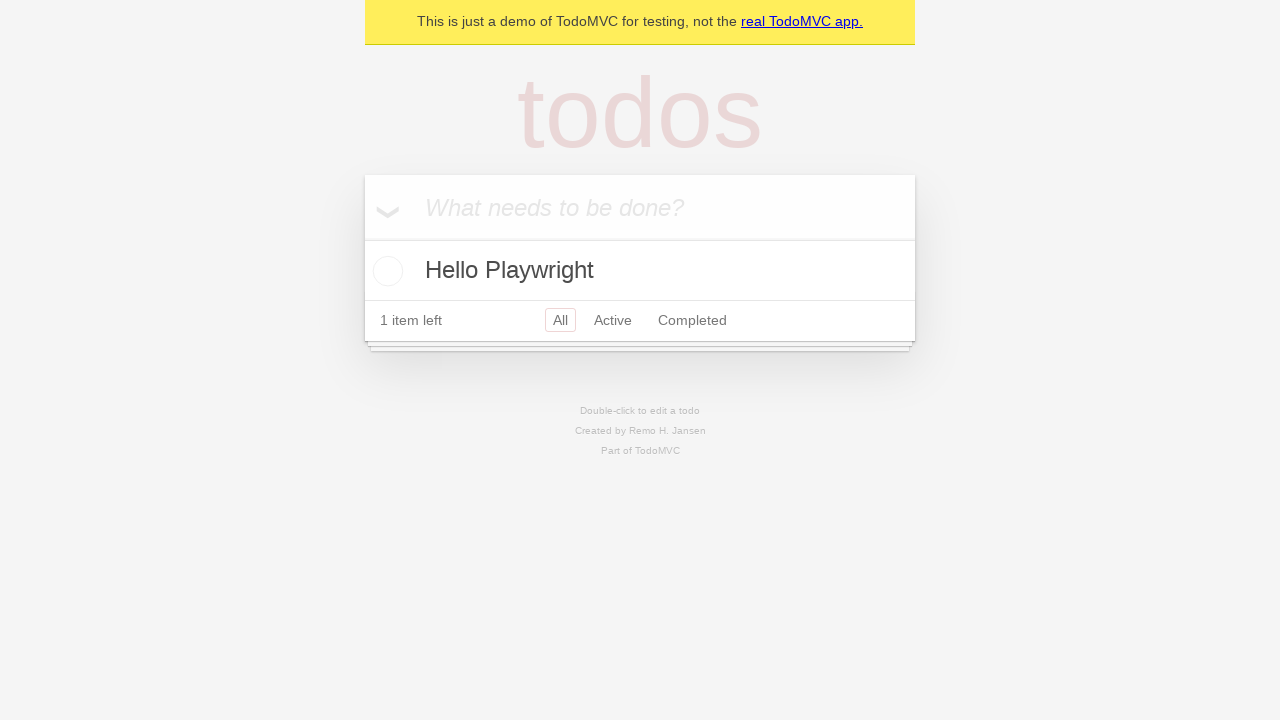

Clicked on the todo title at (640, 271) on internal:testid=[data-testid="todo-title"s]
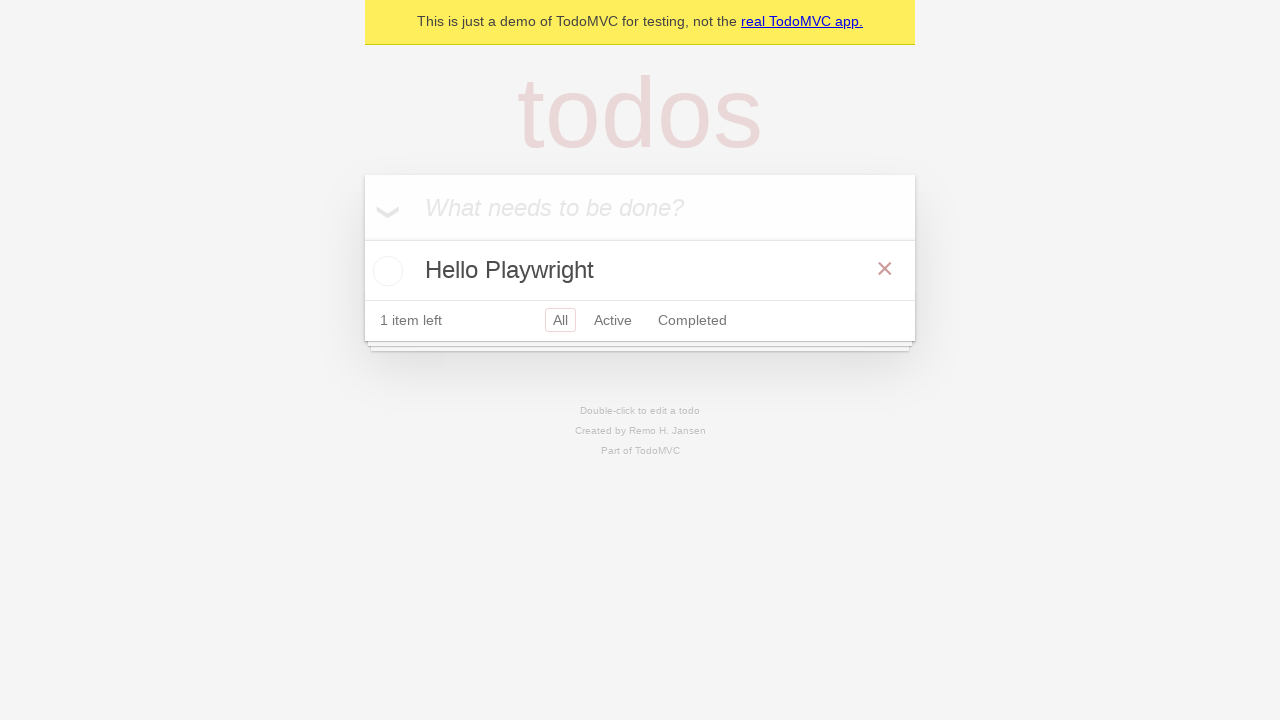

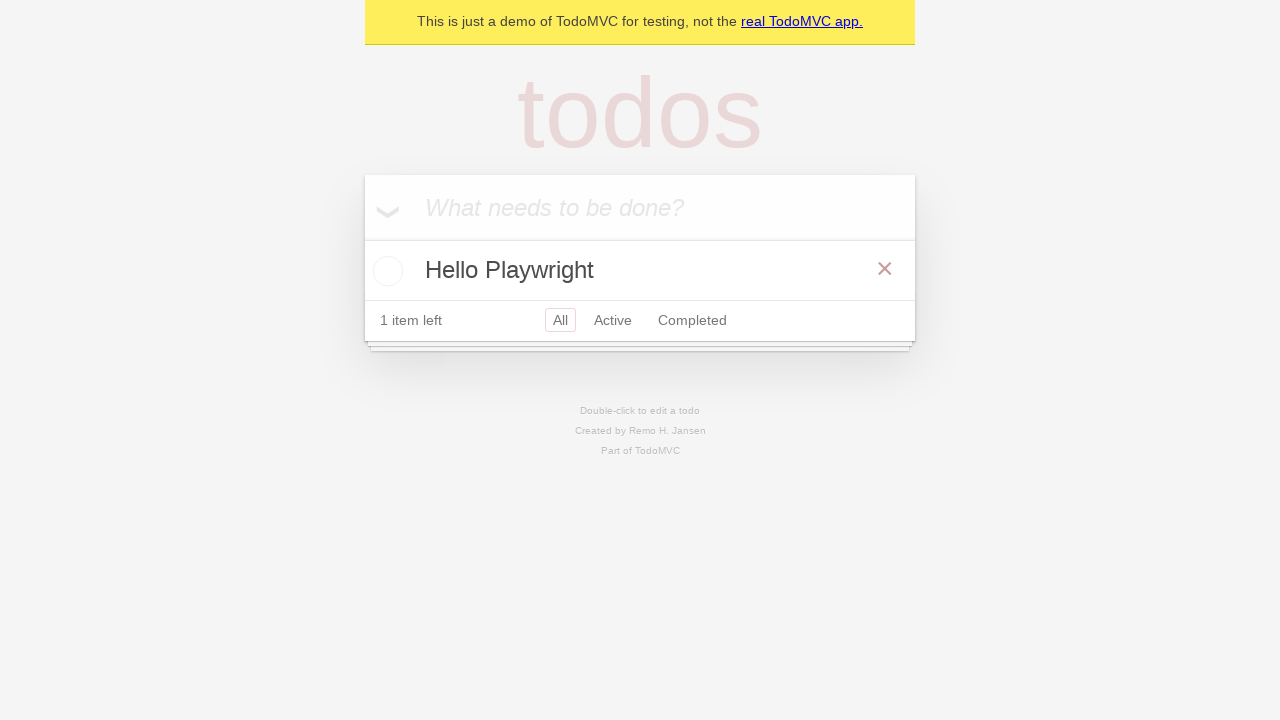